Verifies the tooltip text of a Facebook link by checking its title attribute

Starting URL: https://www.globalsqa.com/demo-site/tooltip/

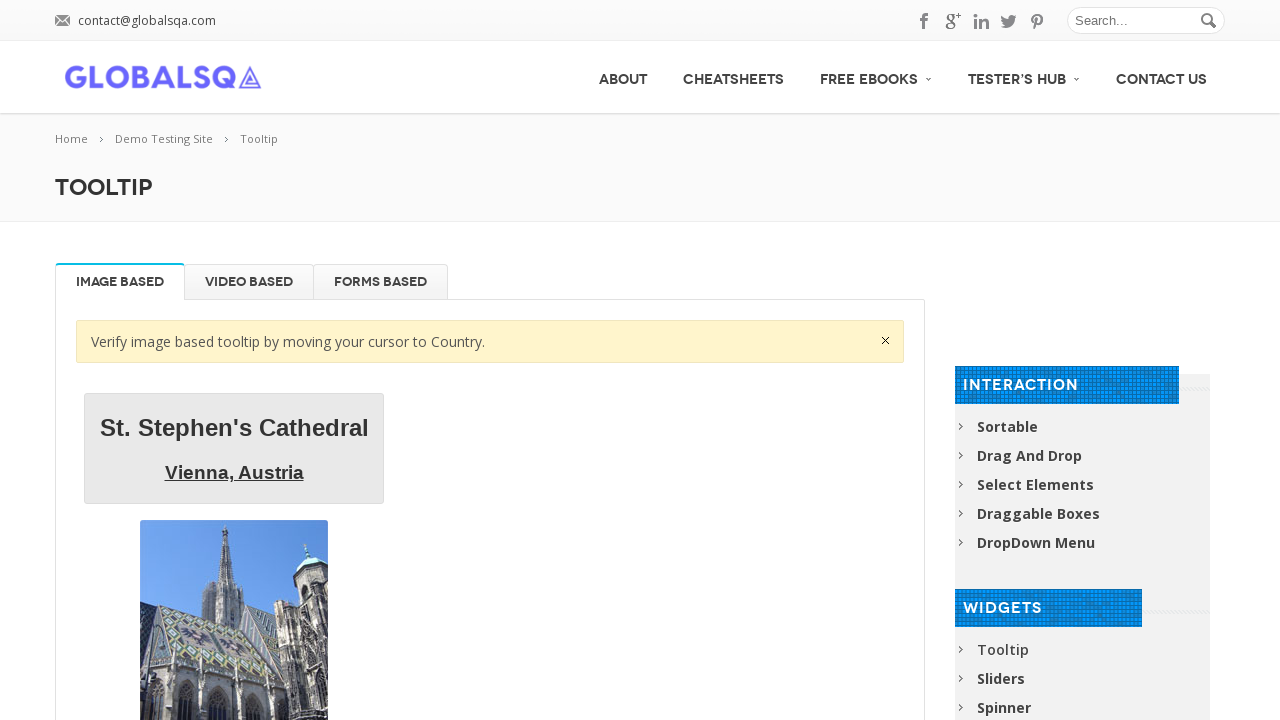

Navigated to tooltip demo page
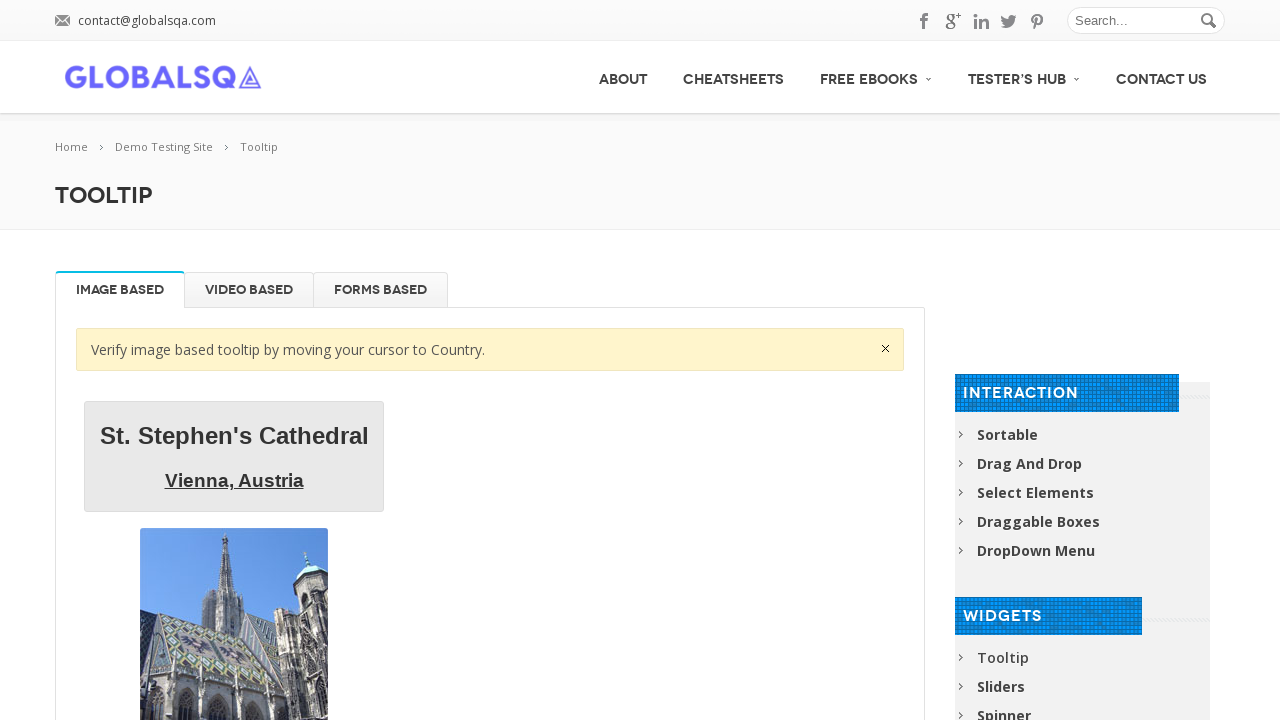

Located Facebook link element with title attribute
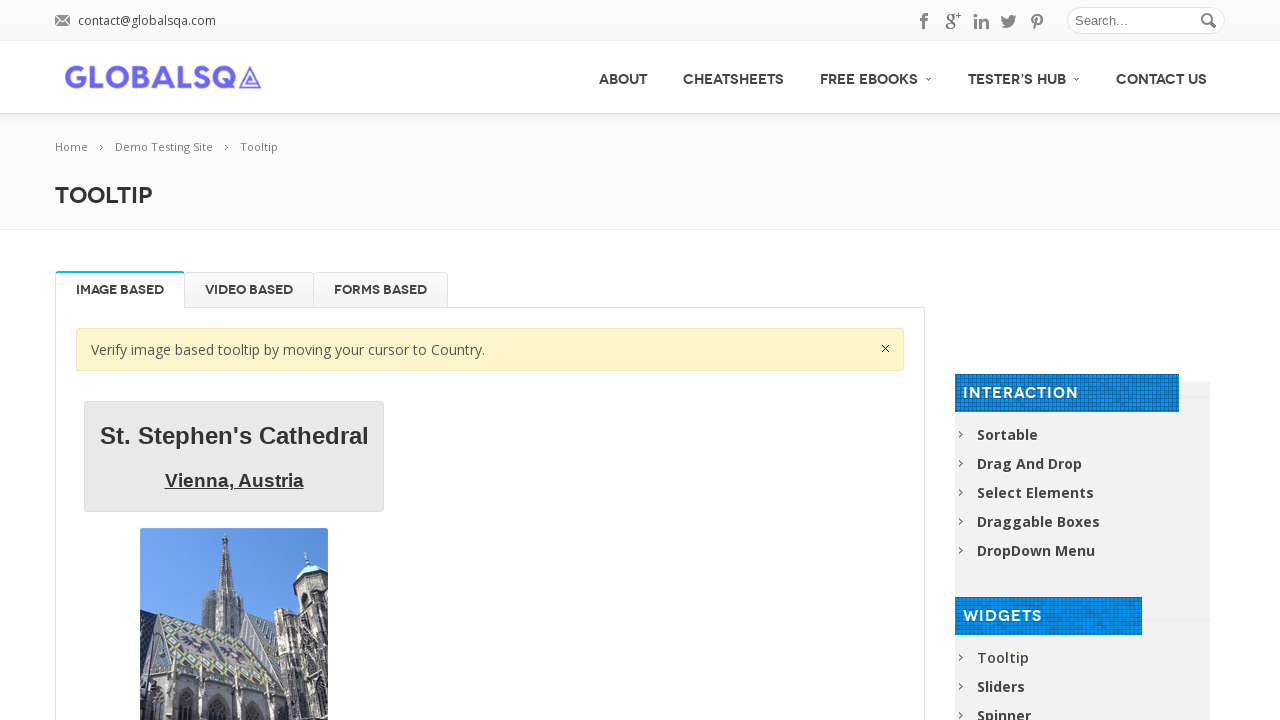

Retrieved Facebook link title attribute: 'Facebook'
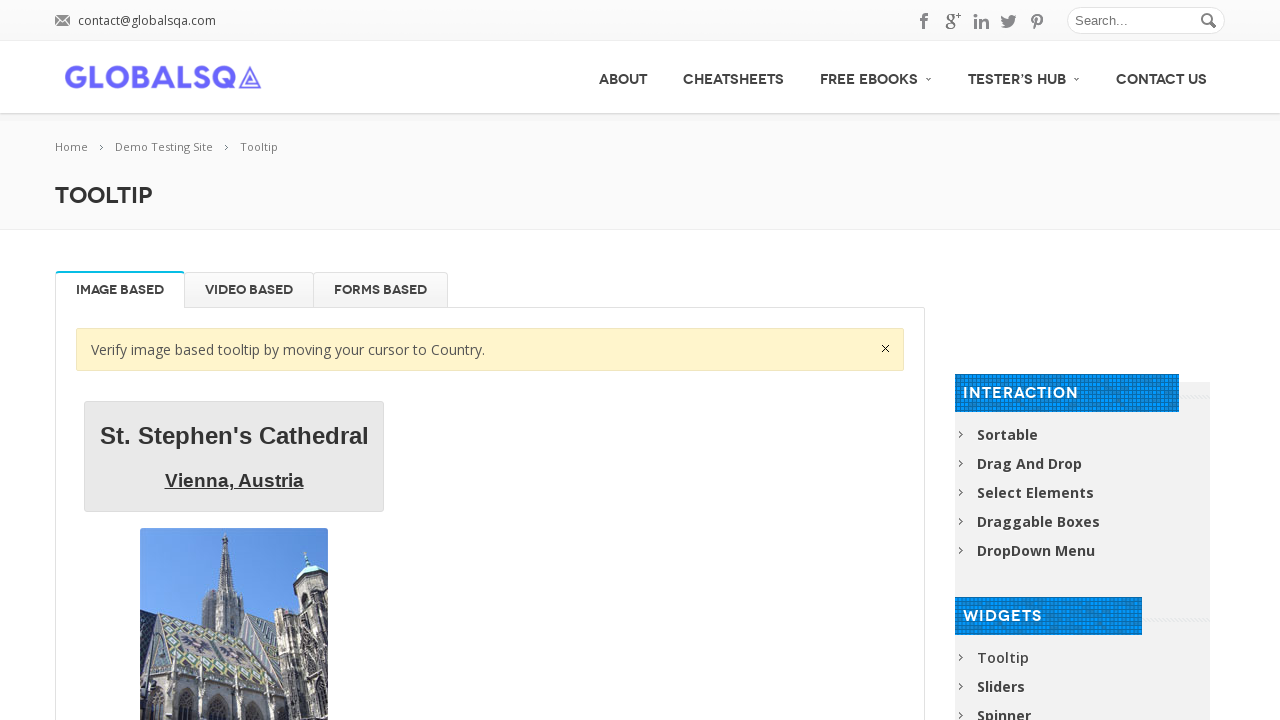

Verified tooltip contains 'Facebook' text
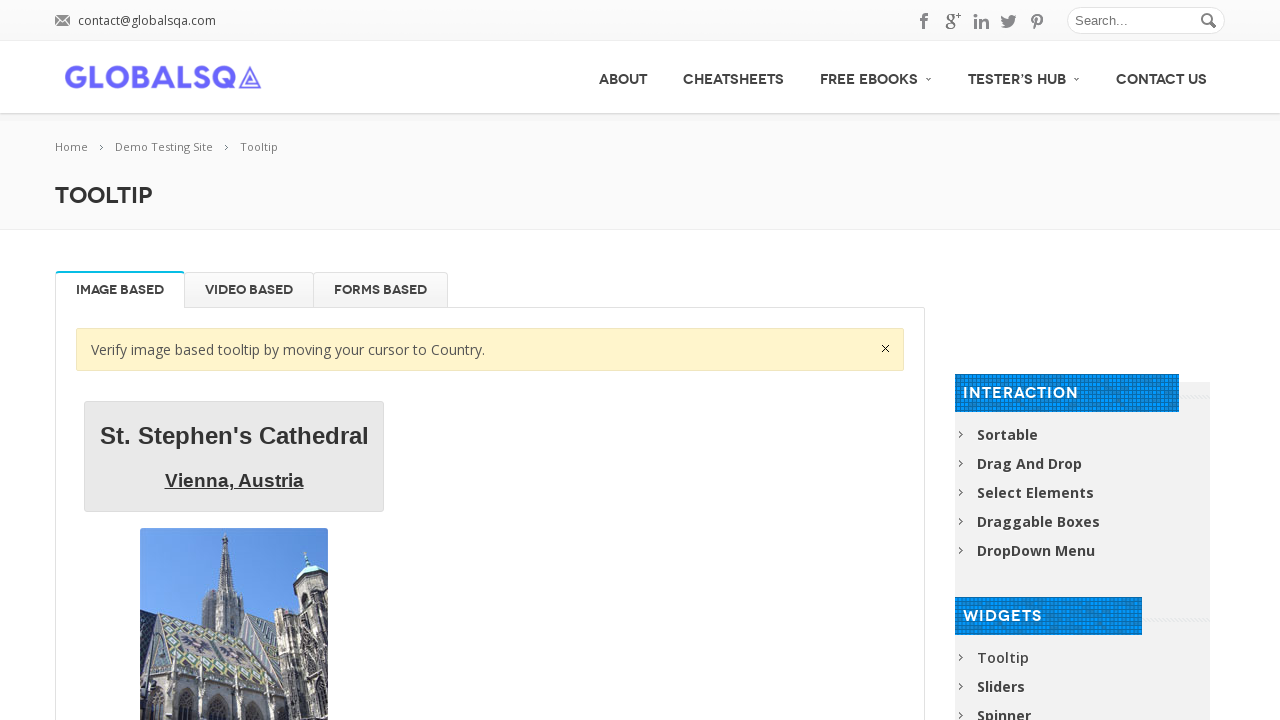

Test passed - tooltip verification successful with title: Facebook
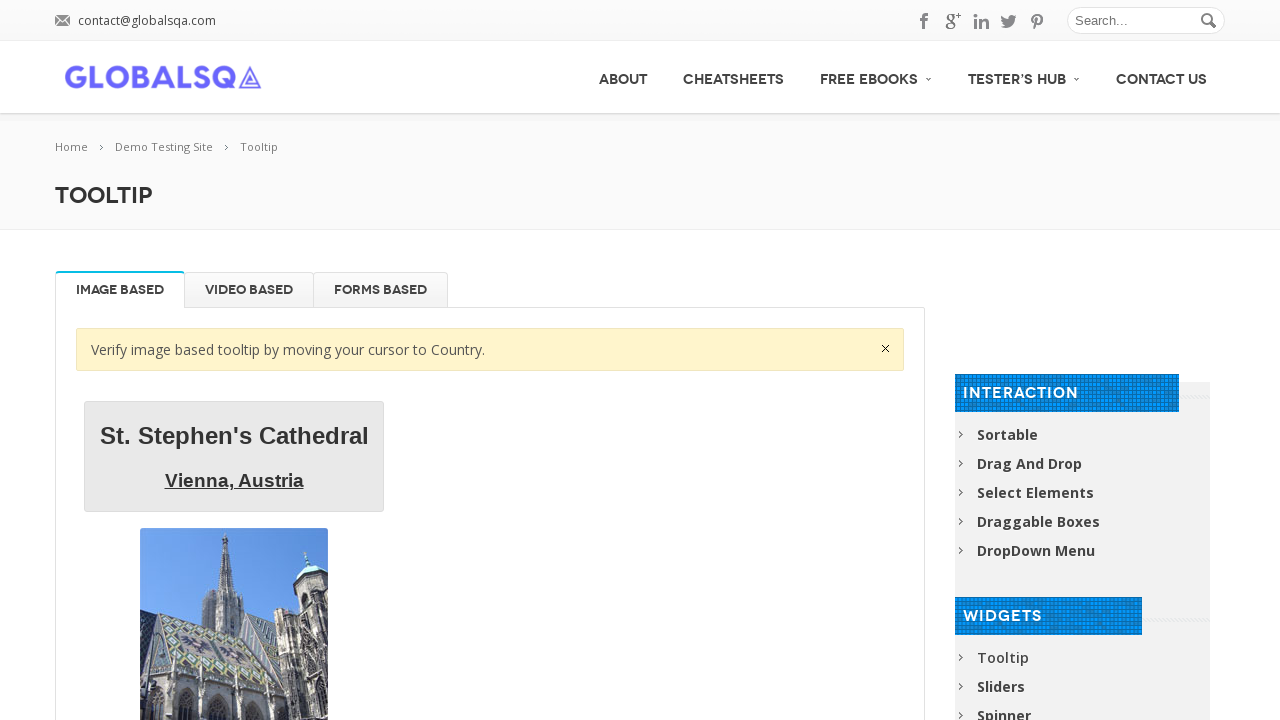

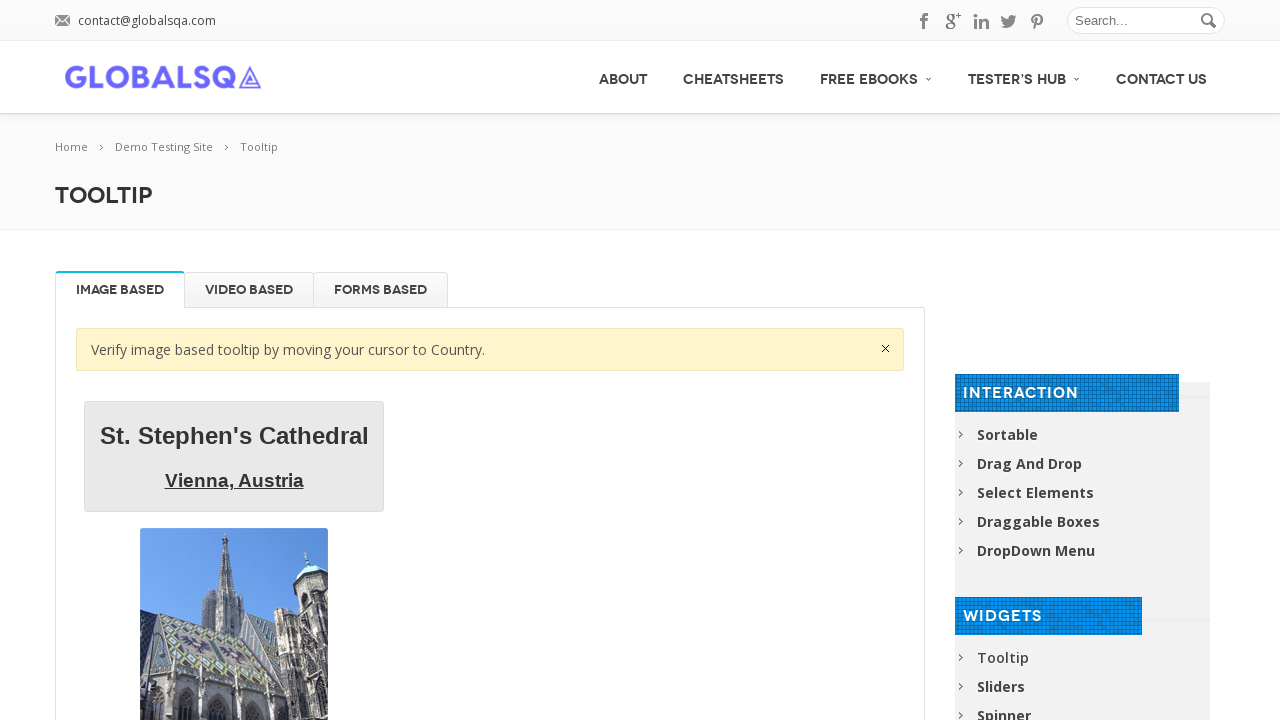